Demonstrates locating an element relative to a parent container using chained locators

Starting URL: https://www.saucedemo.com/

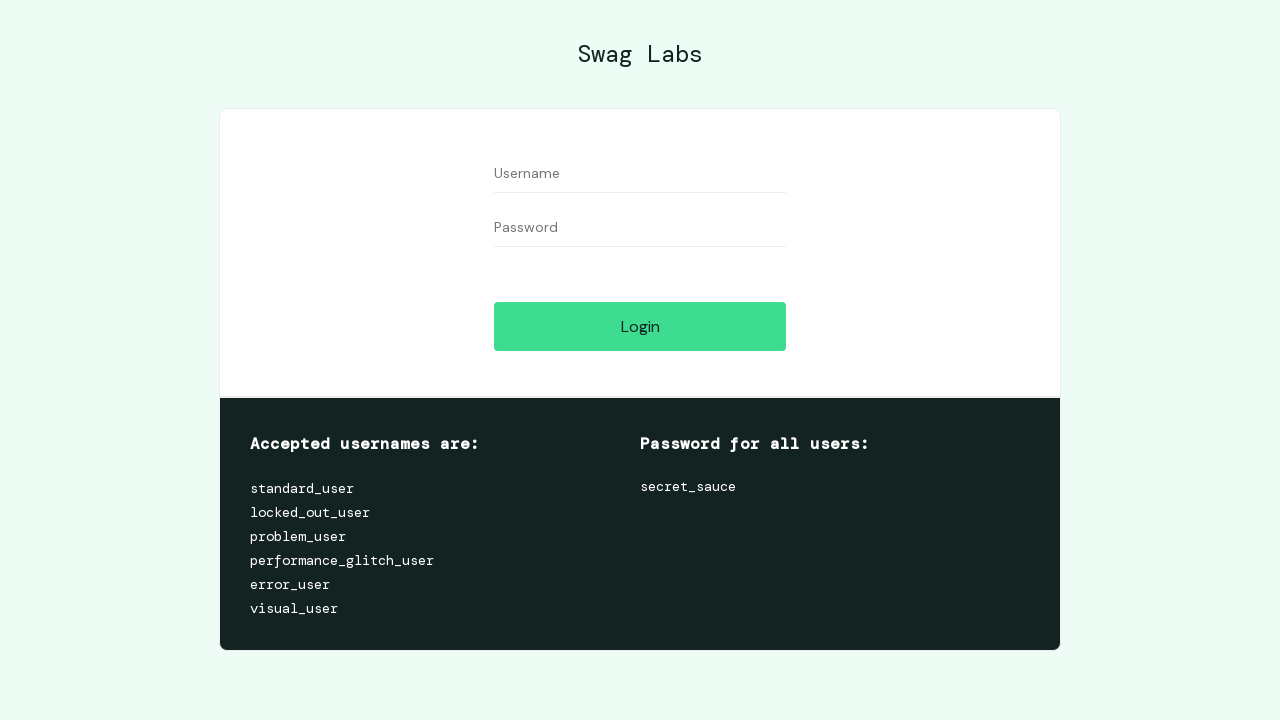

Located parent form element
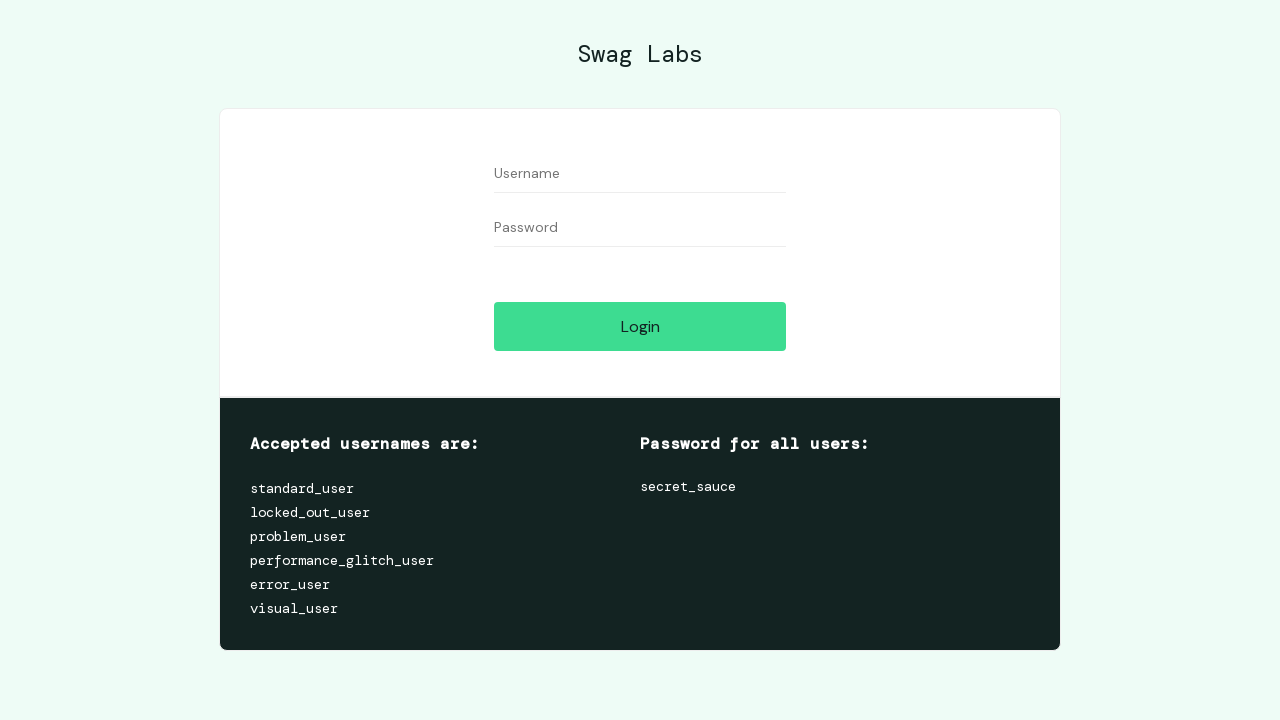

Filled username field relative to parent form with 'relative_user' on form >> [data-test='username']
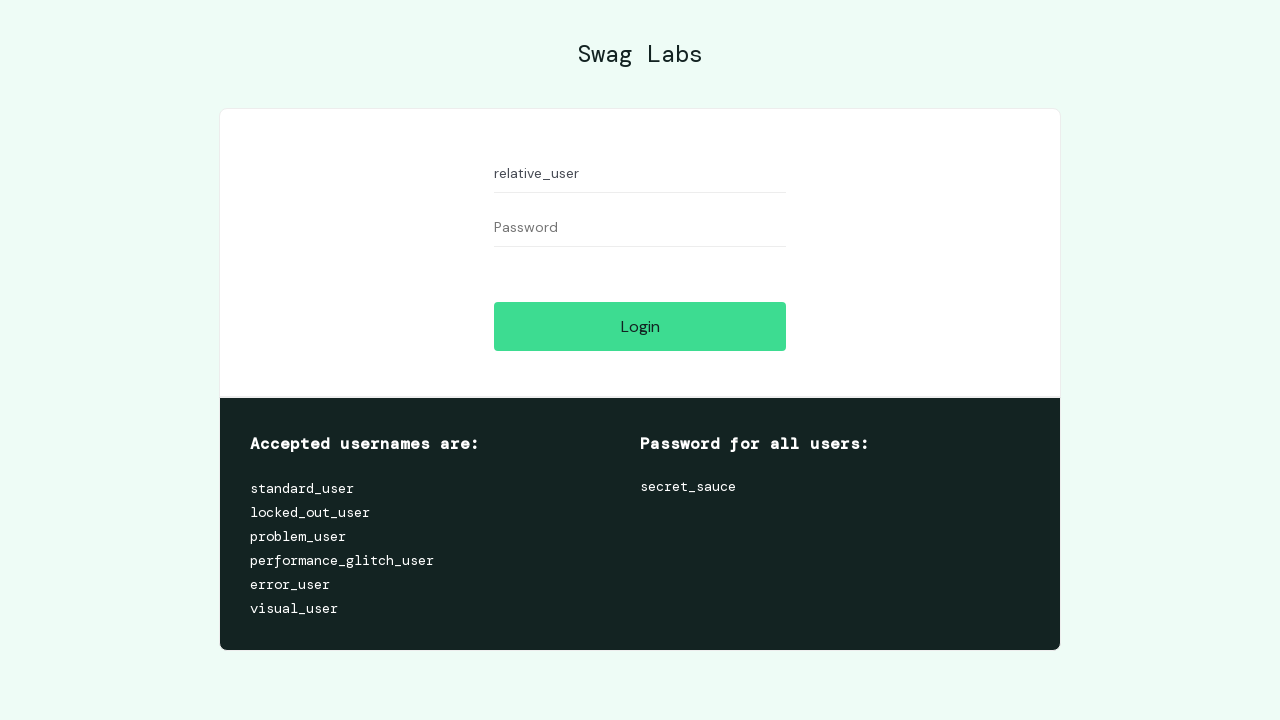

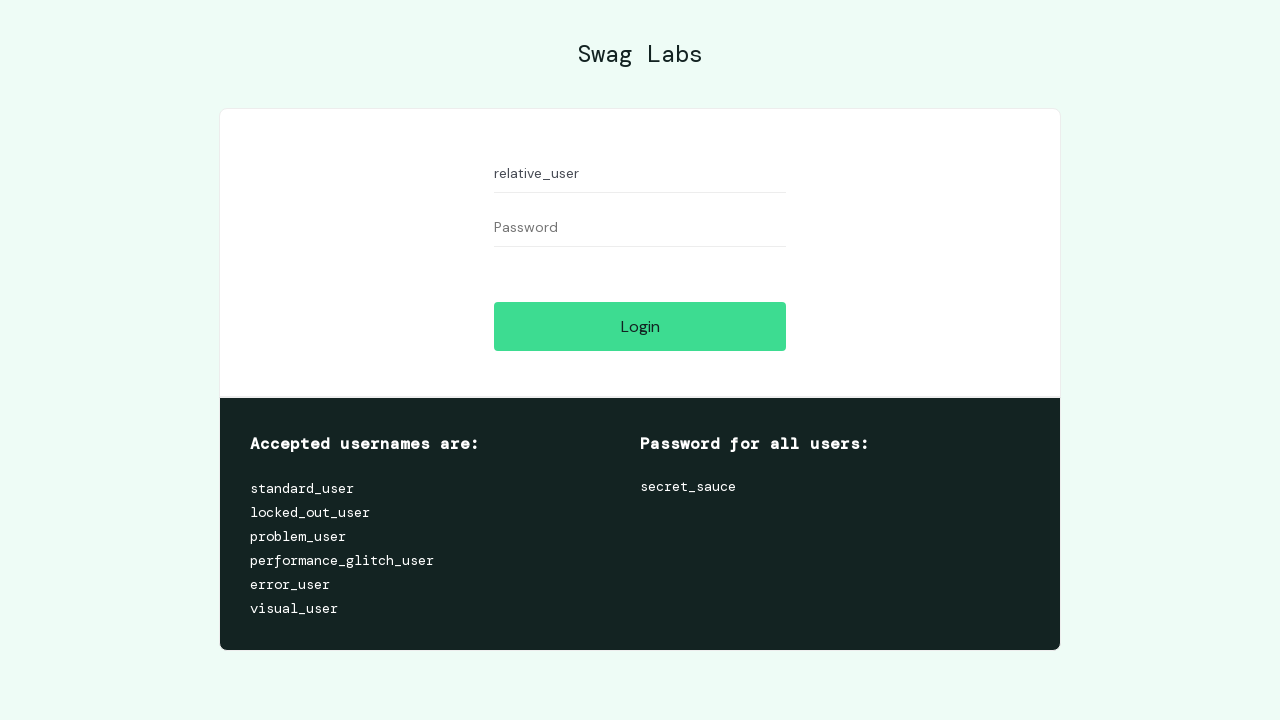